Tests text box functionality by entering text, clearing the field, and entering new text in the username field

Starting URL: https://demoqa.com/text-box

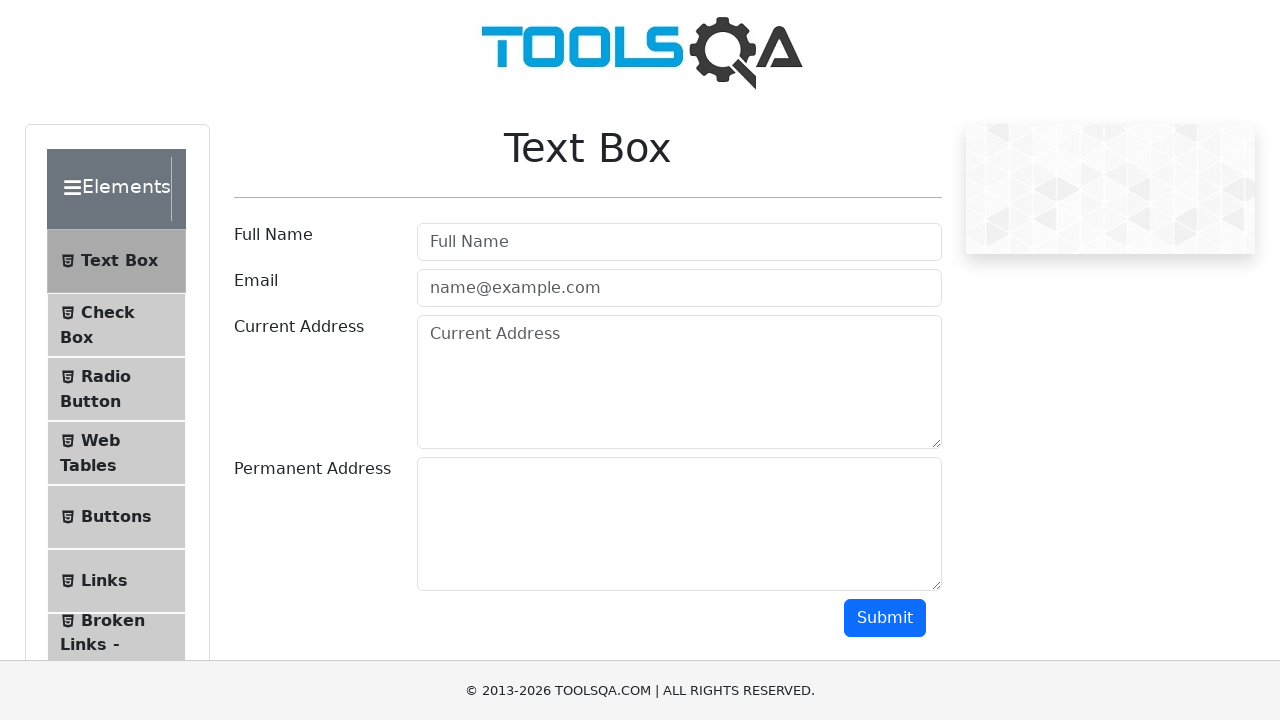

Filled username field with 'abcdefg' on #userName
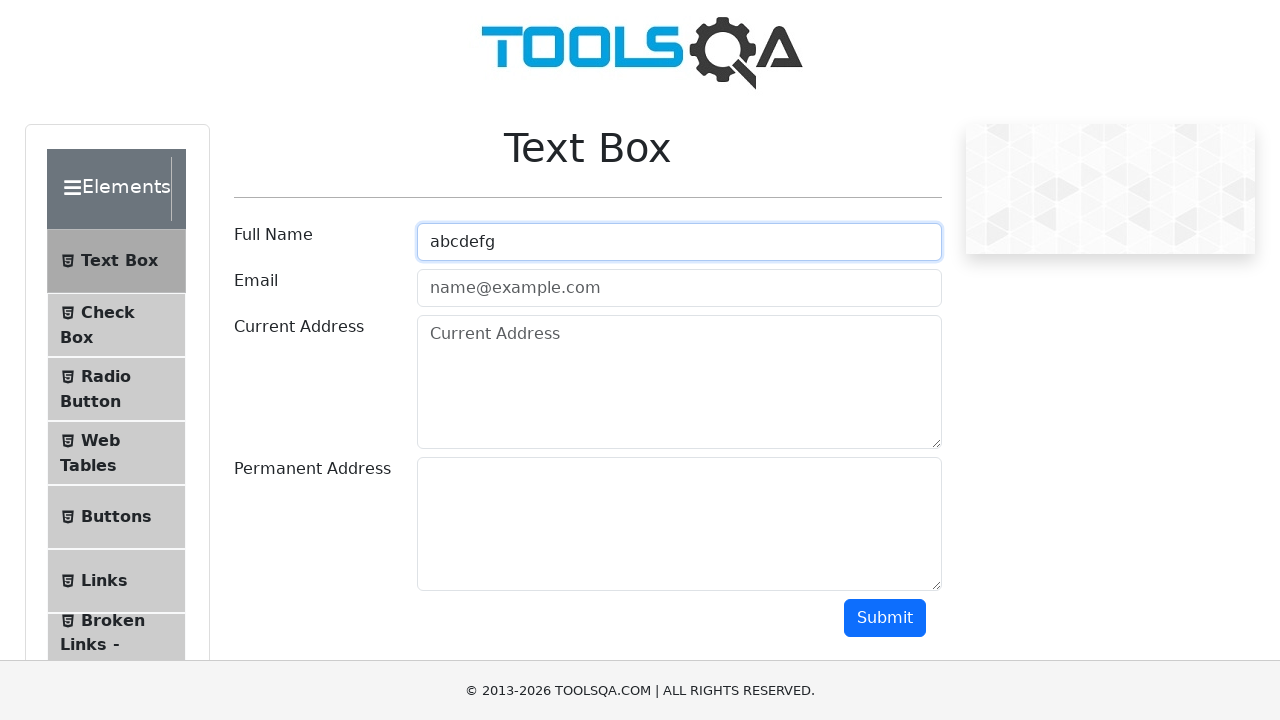

Cleared the username field on #userName
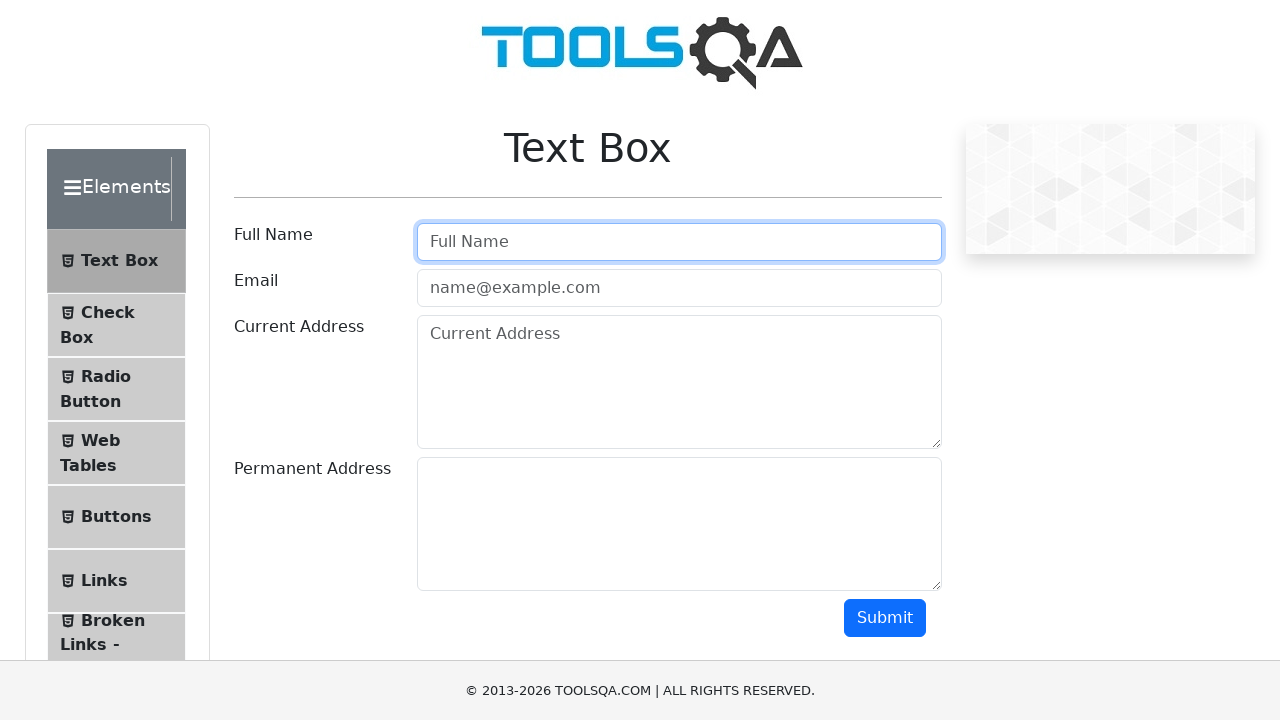

Filled username field with 'fire' on #userName
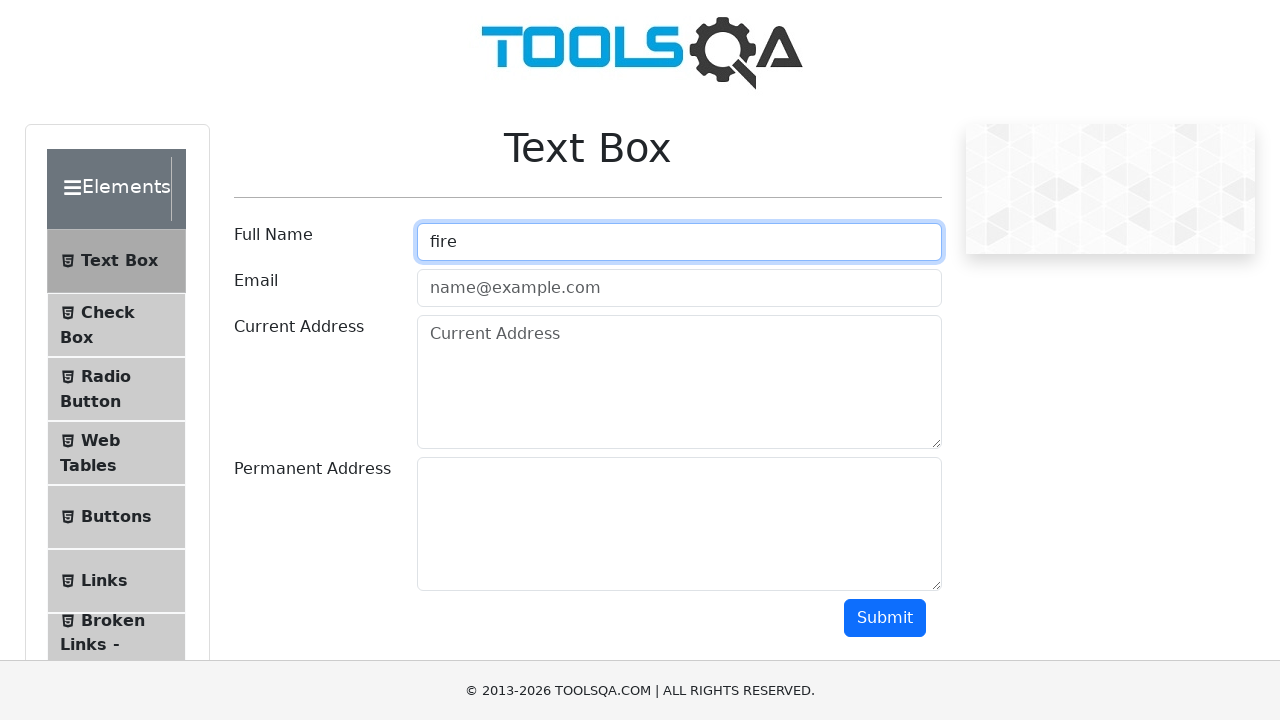

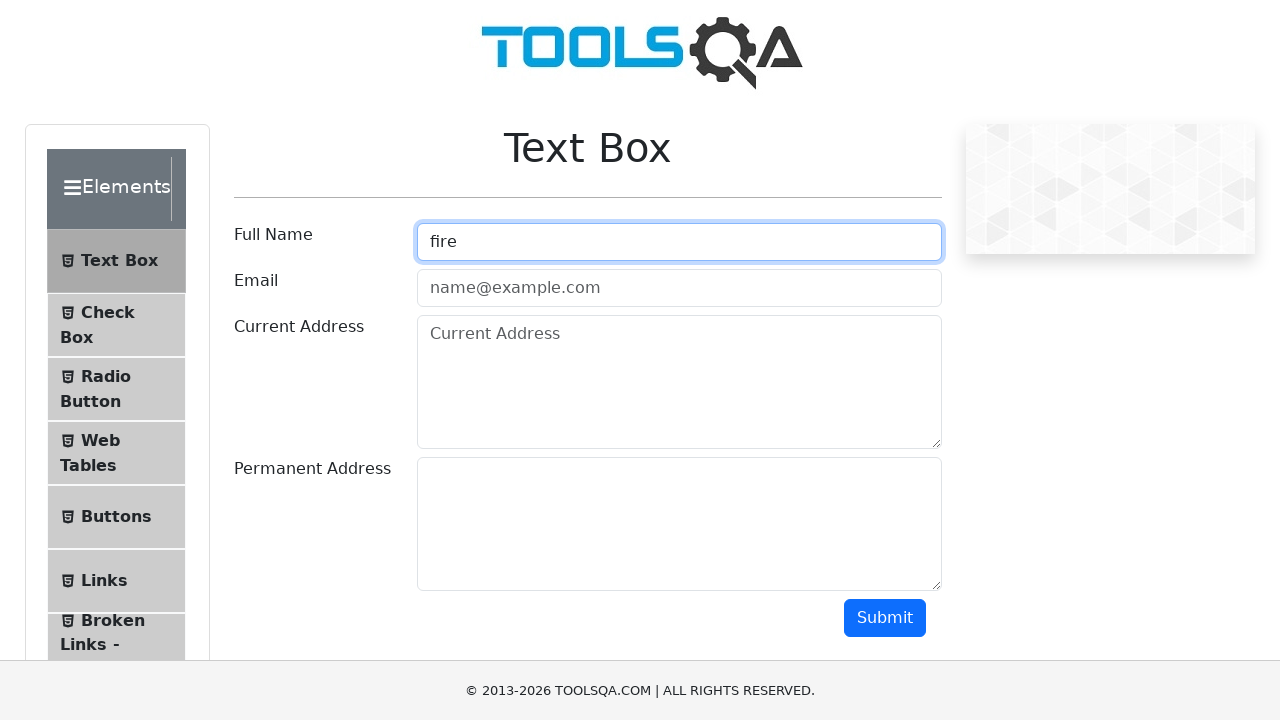